Tests that a todo item is removed if edited to an empty string

Starting URL: https://demo.playwright.dev/todomvc

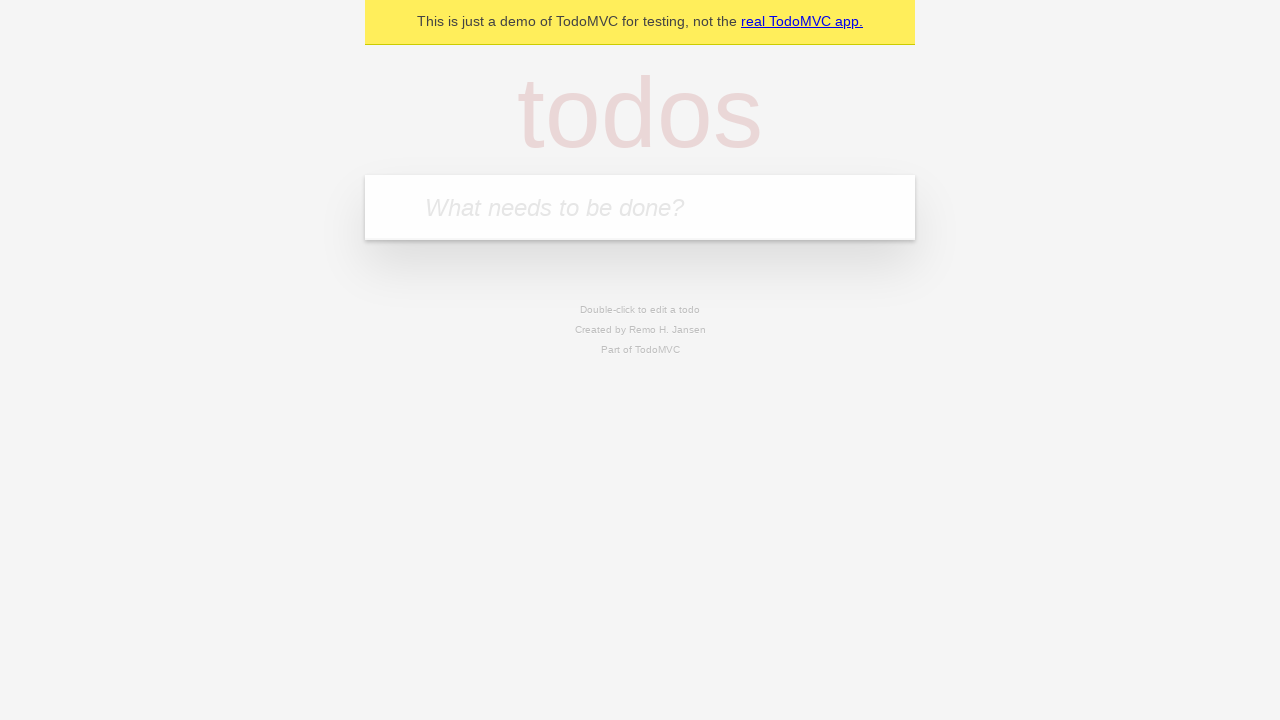

Filled todo input with 'buy some cheese' on internal:attr=[placeholder="What needs to be done?"i]
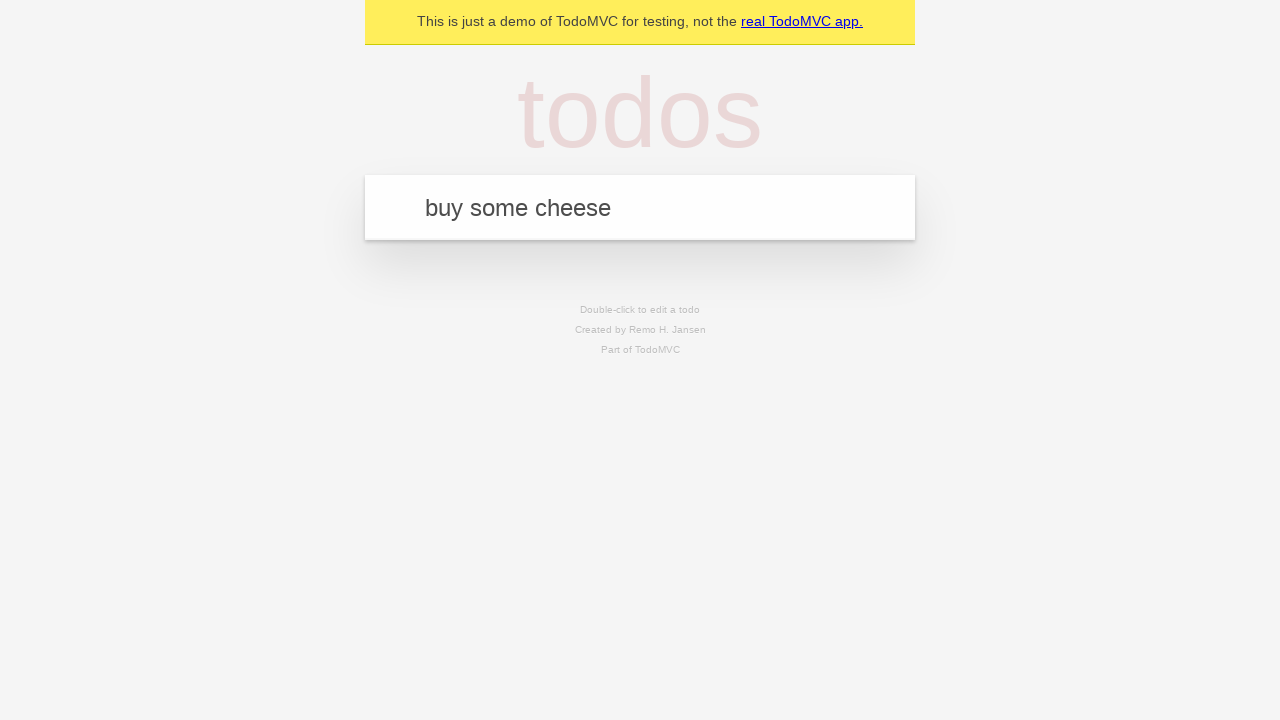

Pressed Enter to create first todo on internal:attr=[placeholder="What needs to be done?"i]
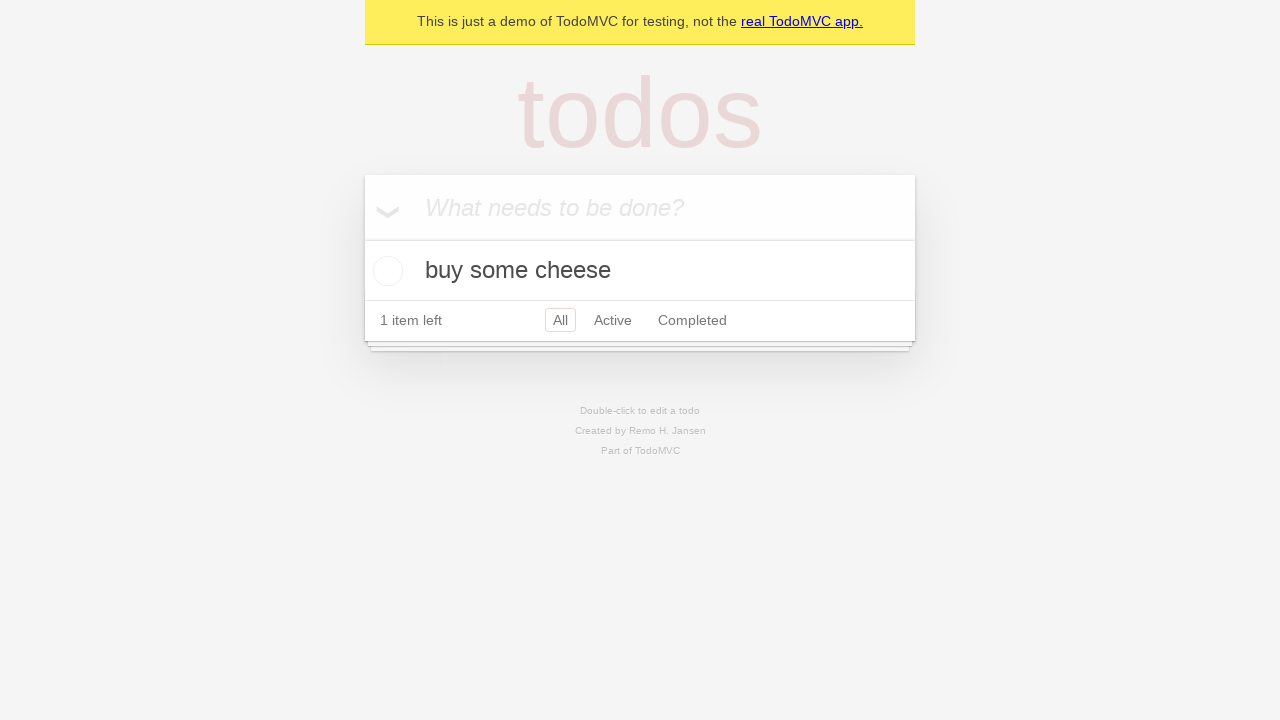

Filled todo input with 'feed the cat' on internal:attr=[placeholder="What needs to be done?"i]
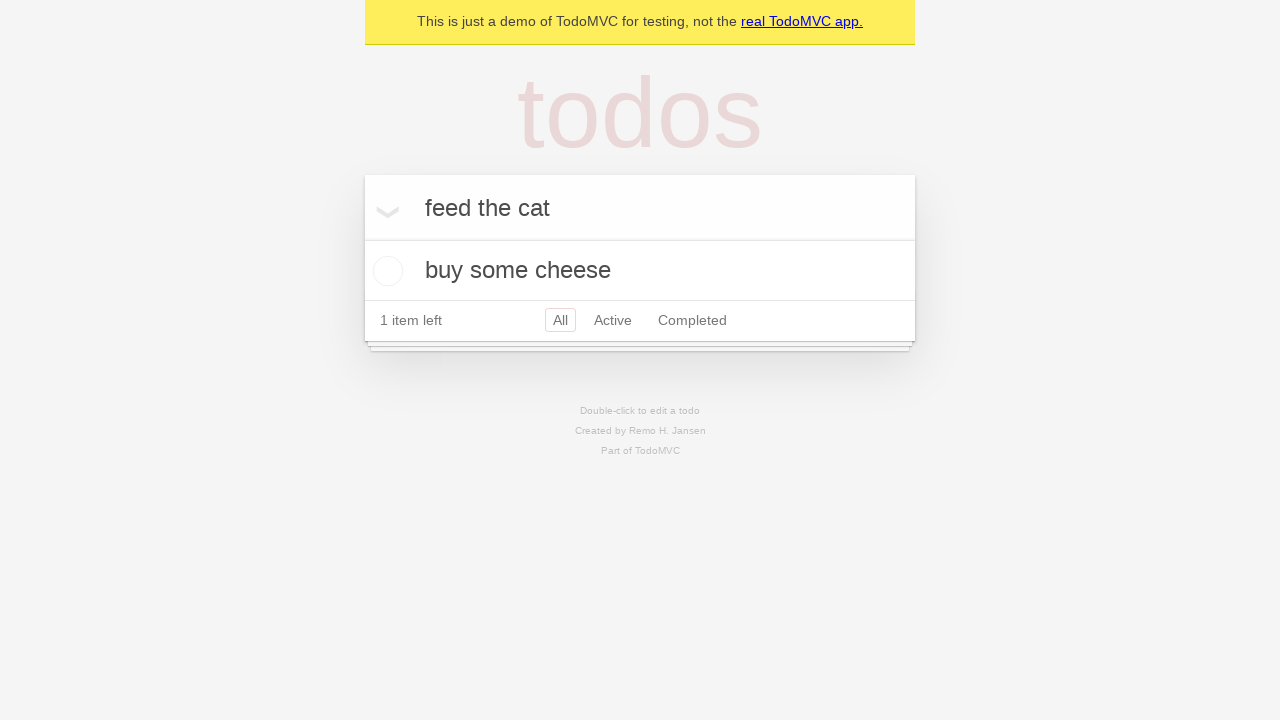

Pressed Enter to create second todo on internal:attr=[placeholder="What needs to be done?"i]
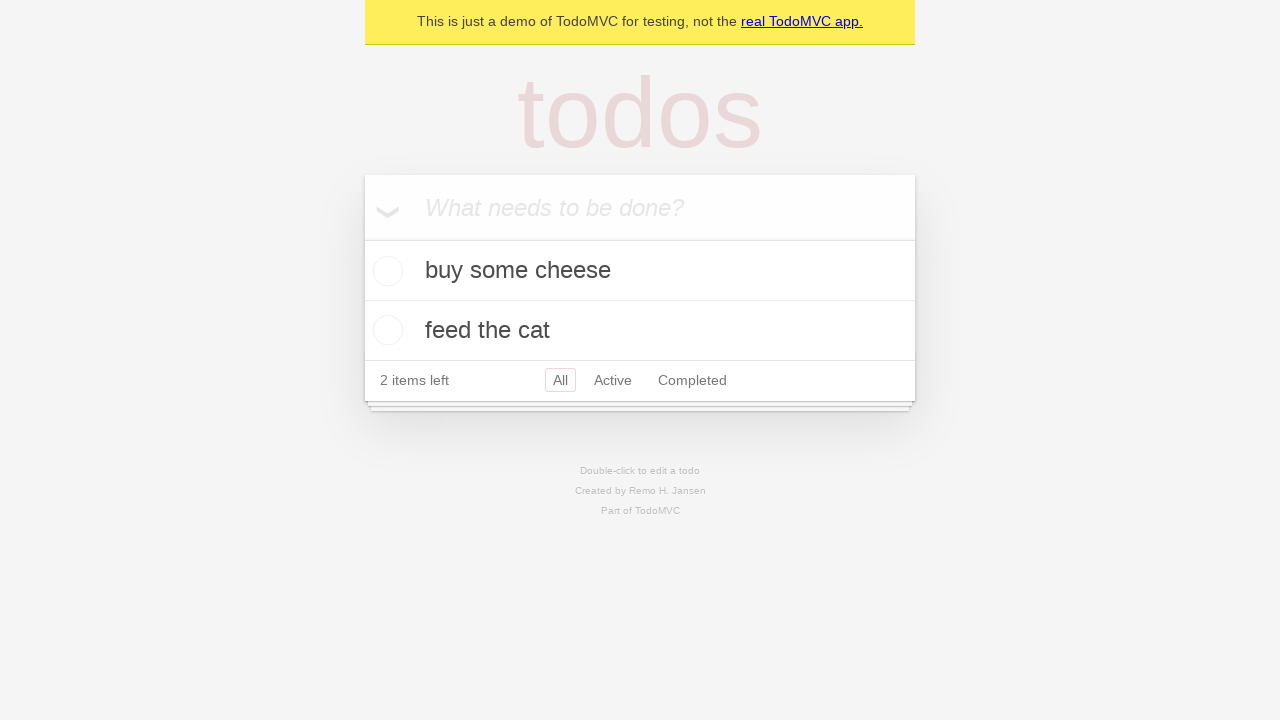

Filled todo input with 'book a doctors appointment' on internal:attr=[placeholder="What needs to be done?"i]
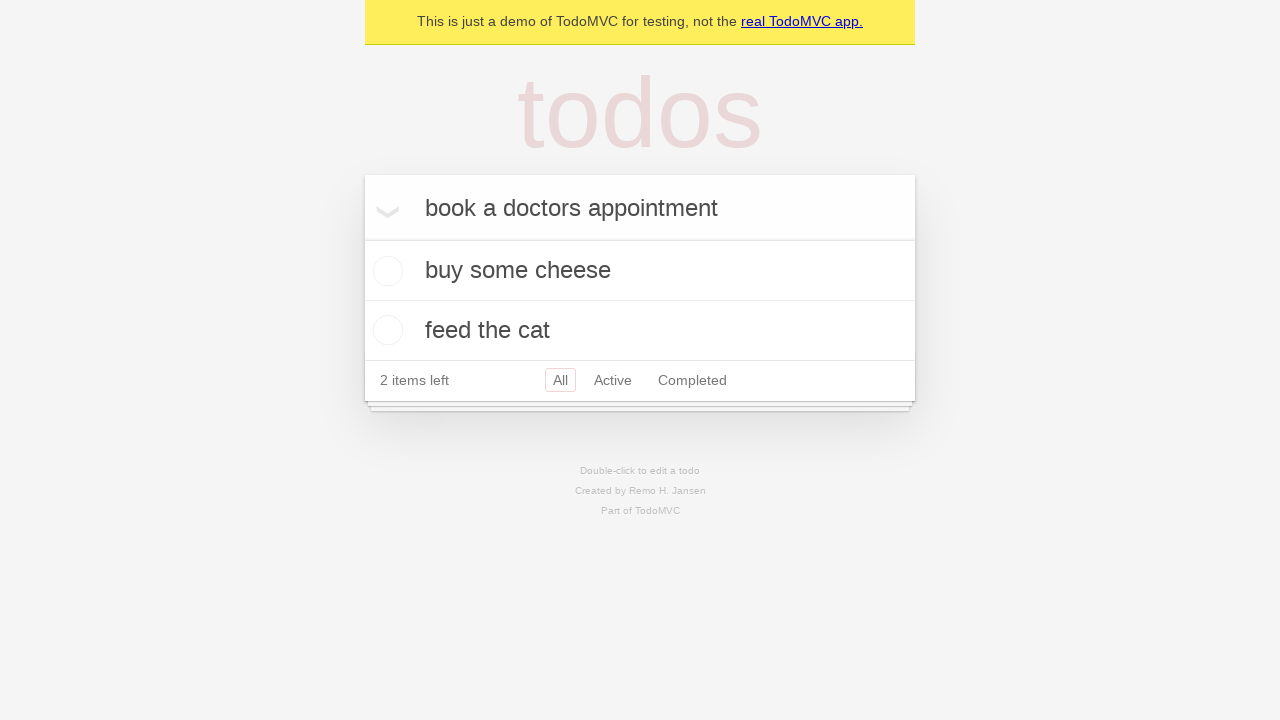

Pressed Enter to create third todo on internal:attr=[placeholder="What needs to be done?"i]
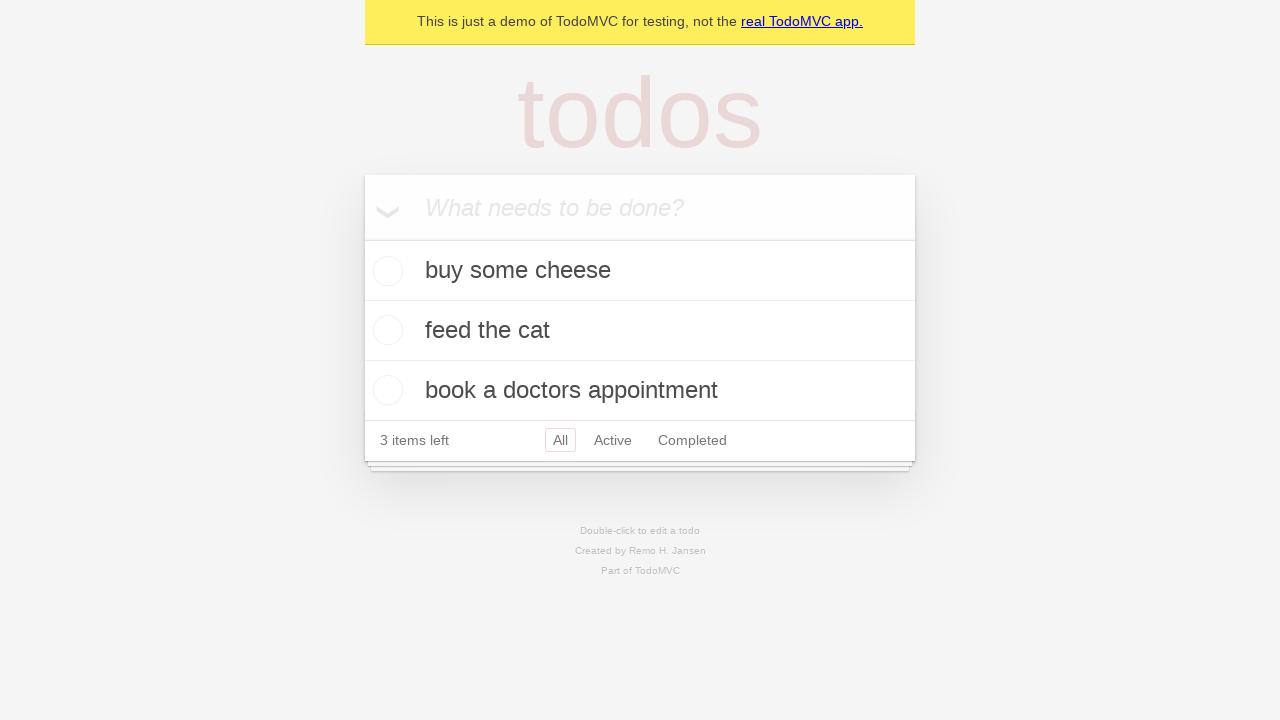

Double-clicked second todo item to enter edit mode at (640, 331) on internal:testid=[data-testid="todo-item"s] >> nth=1
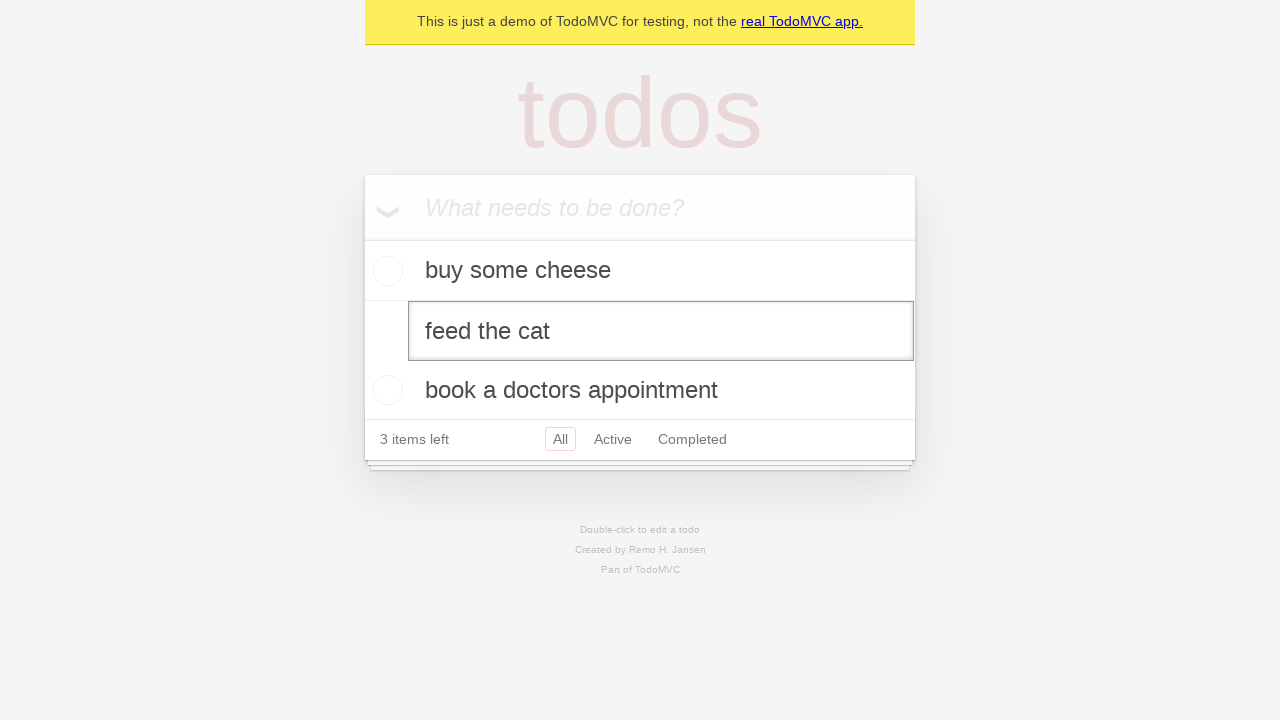

Cleared the text field by filling with empty string on internal:testid=[data-testid="todo-item"s] >> nth=1 >> internal:role=textbox[nam
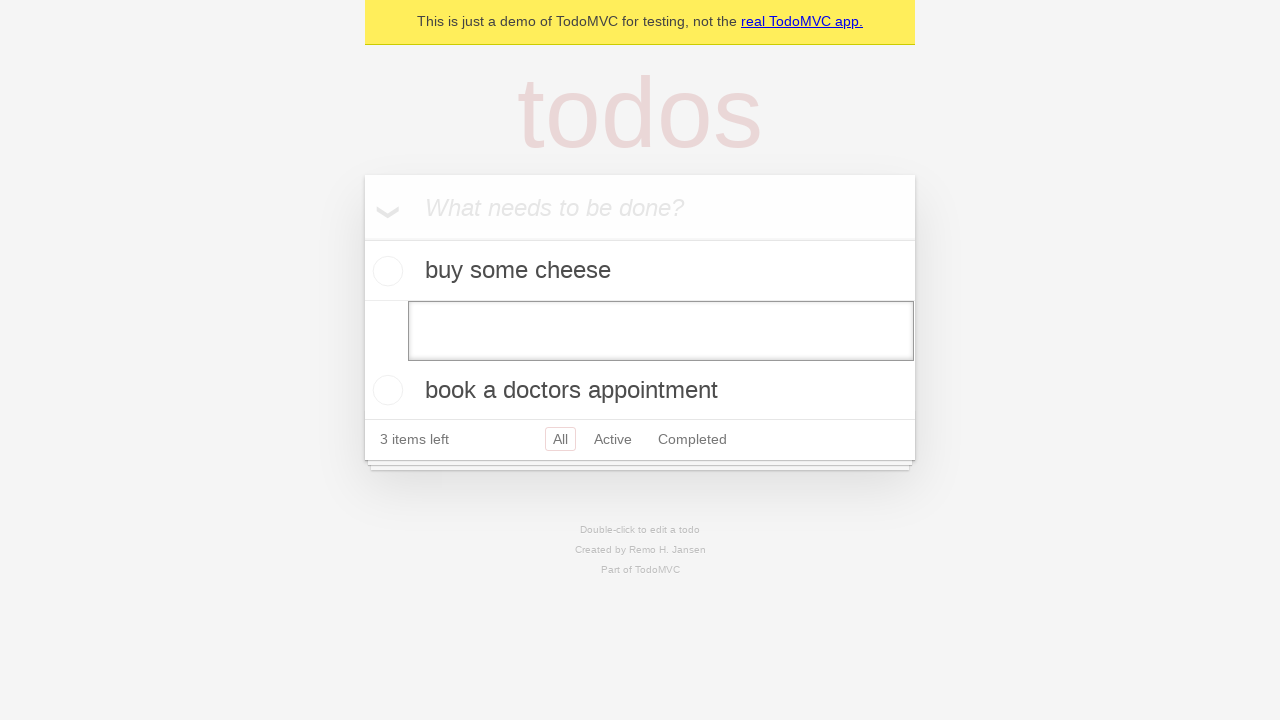

Pressed Enter to confirm edit, removing the todo item on internal:testid=[data-testid="todo-item"s] >> nth=1 >> internal:role=textbox[nam
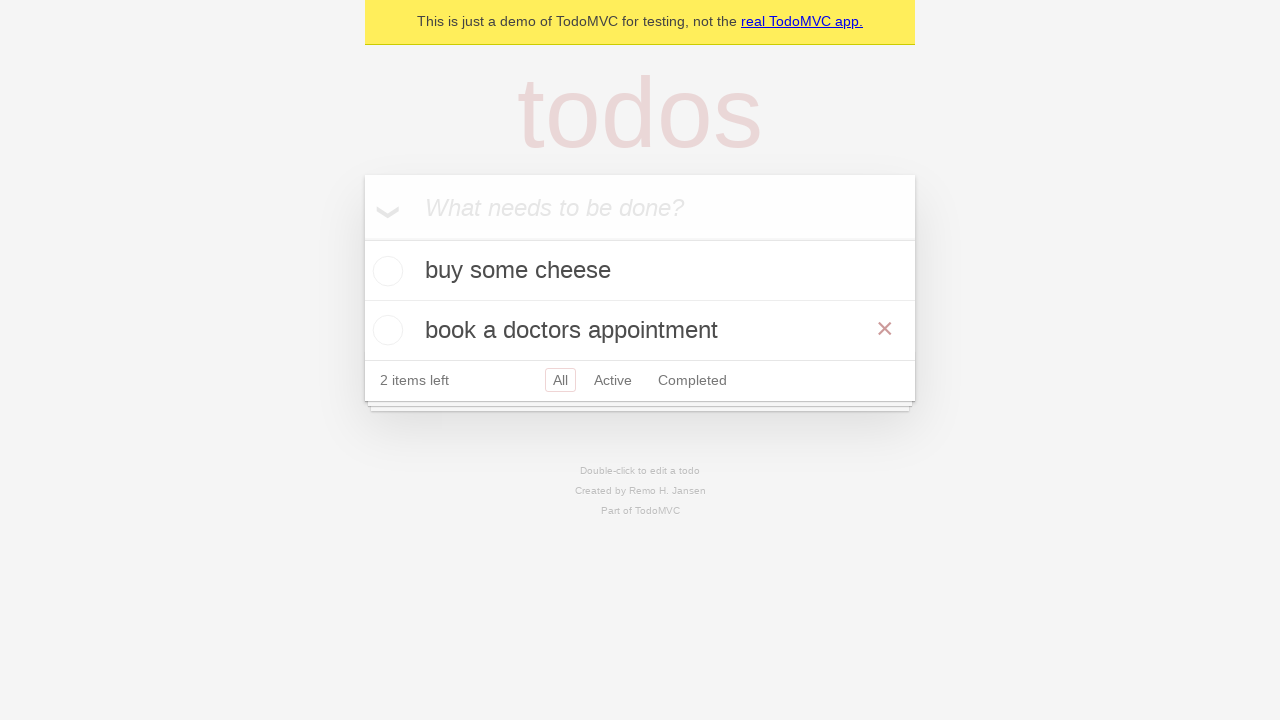

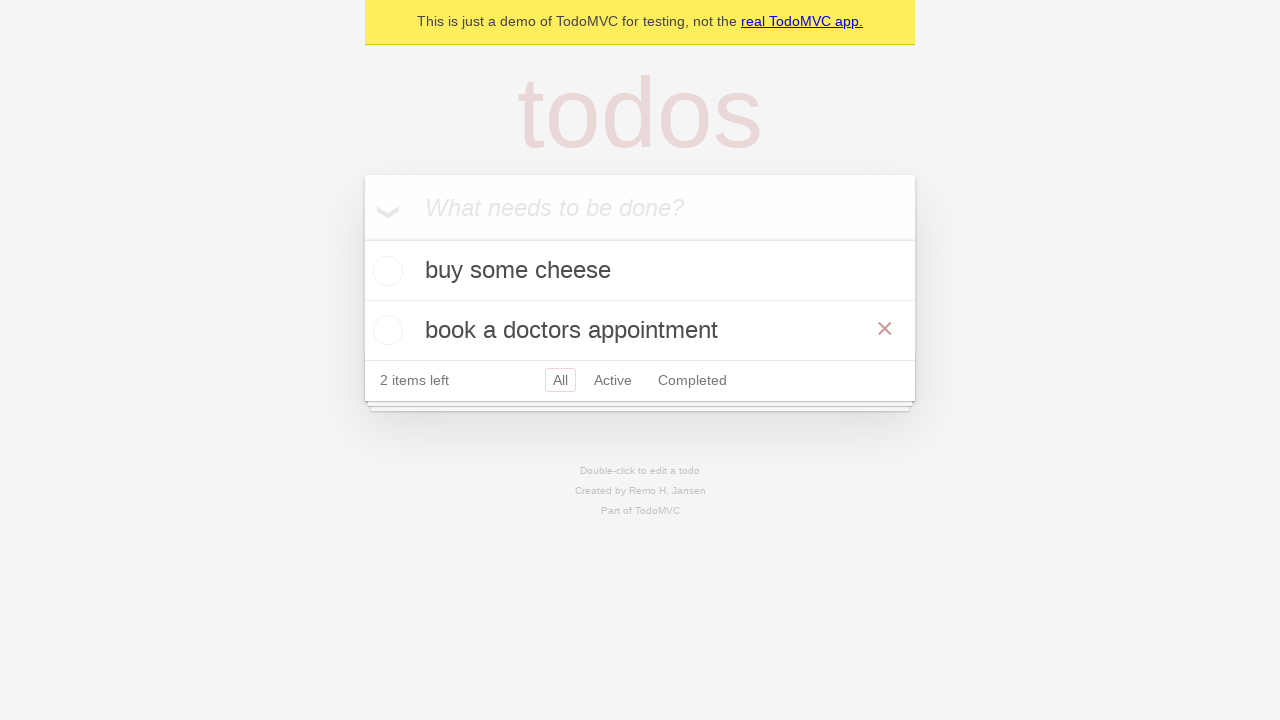